Tests various UI interactions including hiding/showing elements, handling dialog popups, hovering over elements, and interacting with elements inside an iframe

Starting URL: https://rahulshettyacademy.com/AutomationPractice/

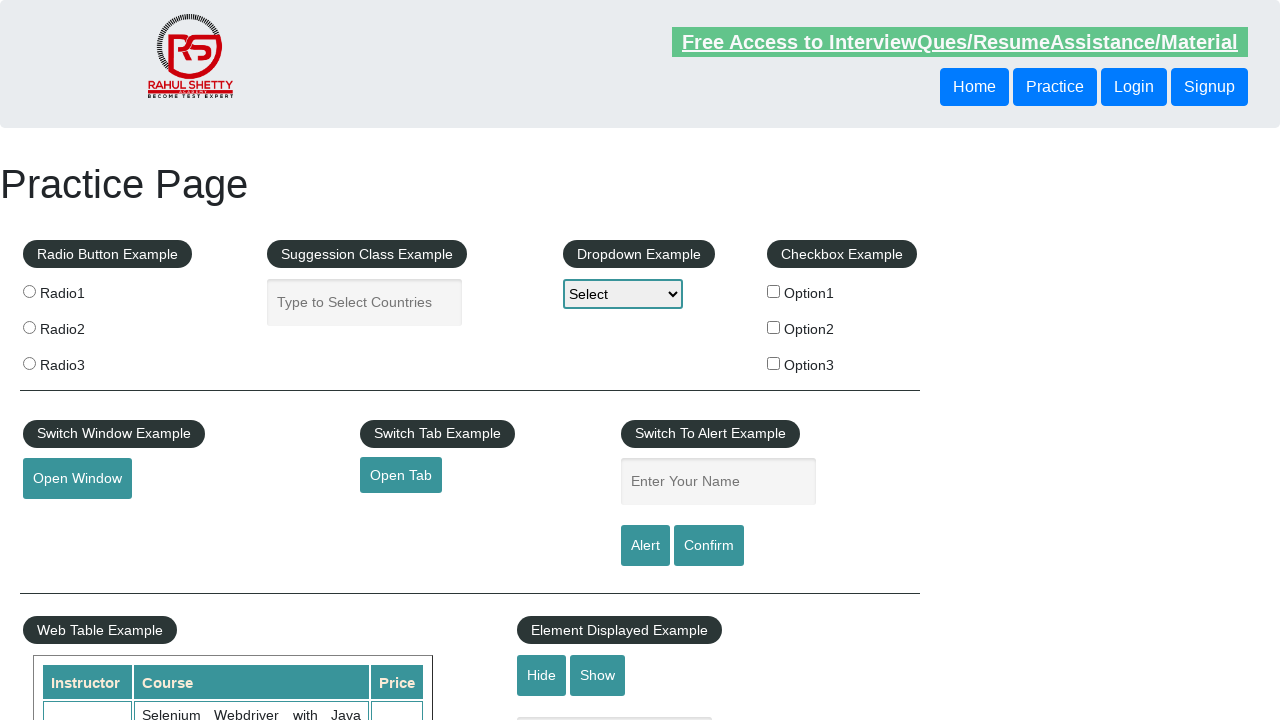

Verified that text element is visible
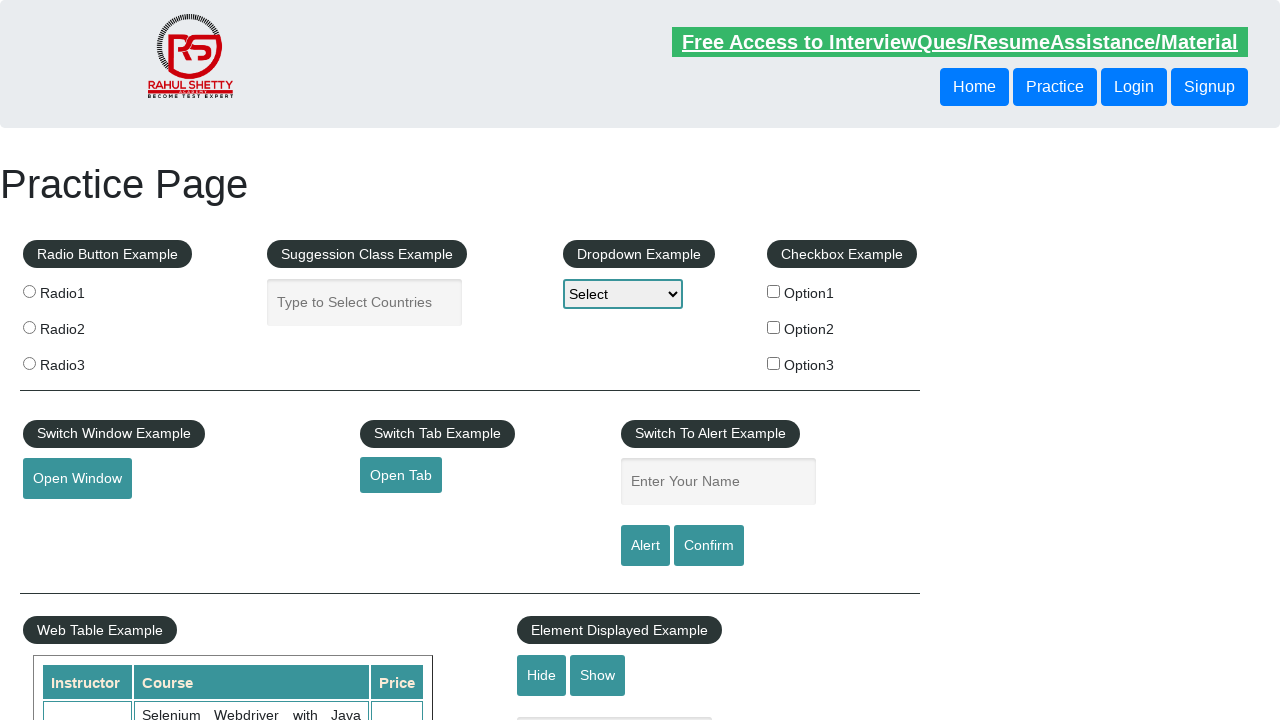

Clicked hide button to hide text element at (542, 675) on #hide-textbox
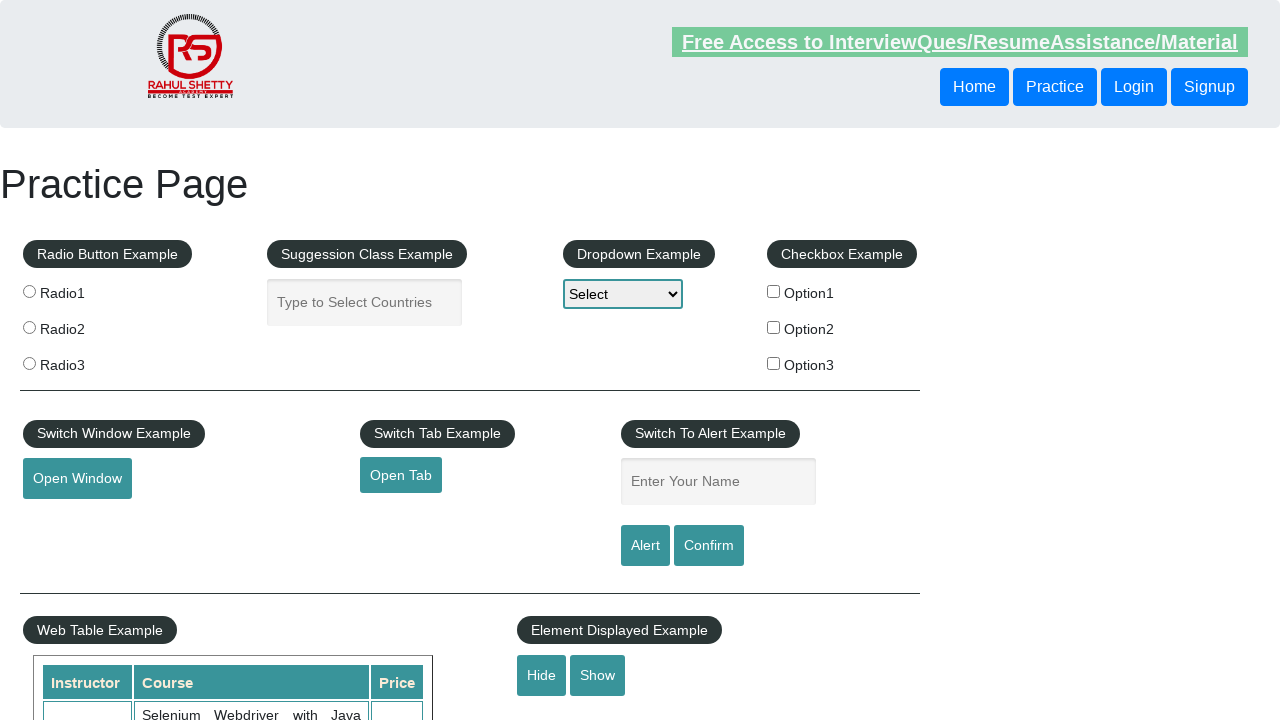

Verified that text element is now hidden
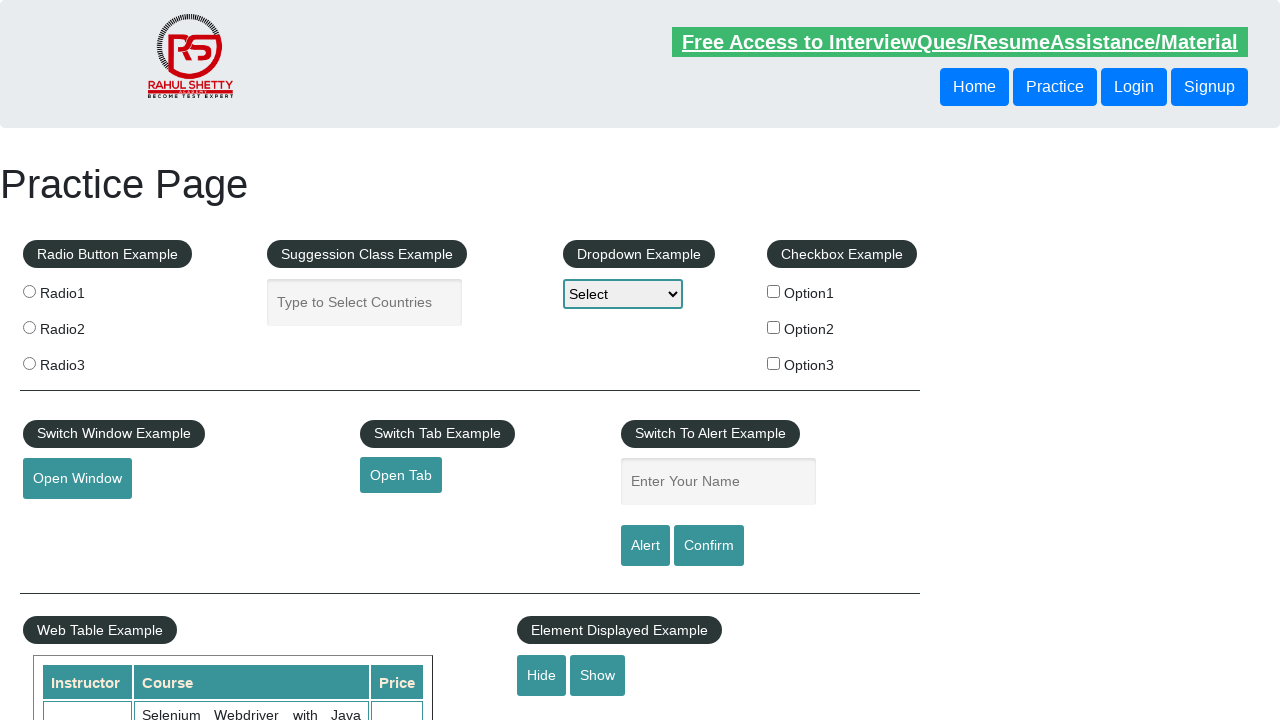

Set up dialog handler to automatically accept alerts/confirms
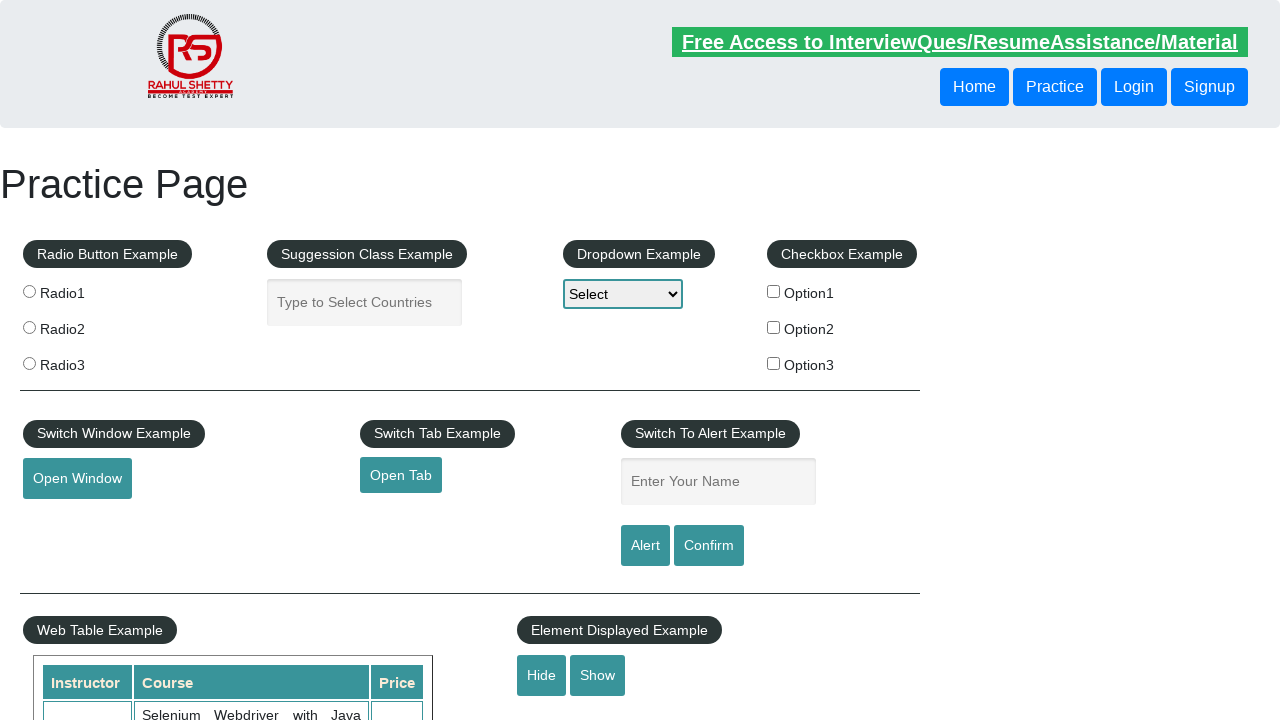

Clicked confirm button which triggered dialog popup at (709, 546) on #confirmbtn
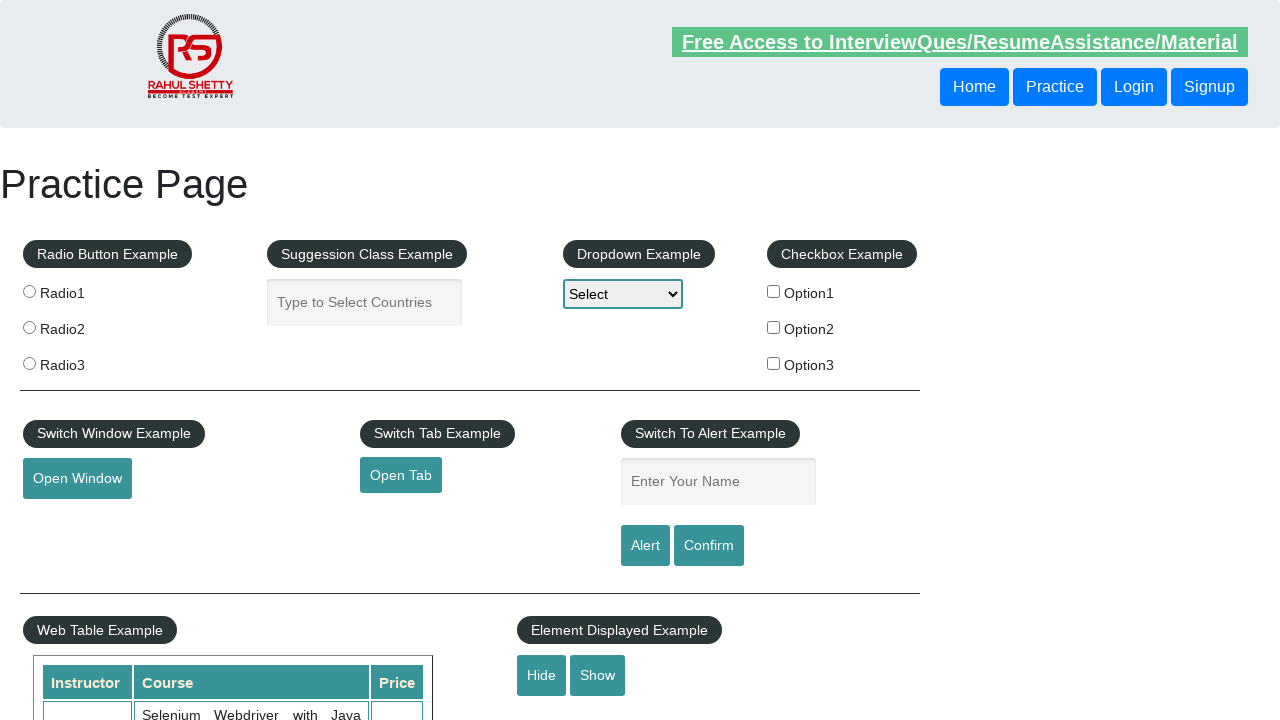

Hovered over mouse hover element at (83, 361) on #mousehover
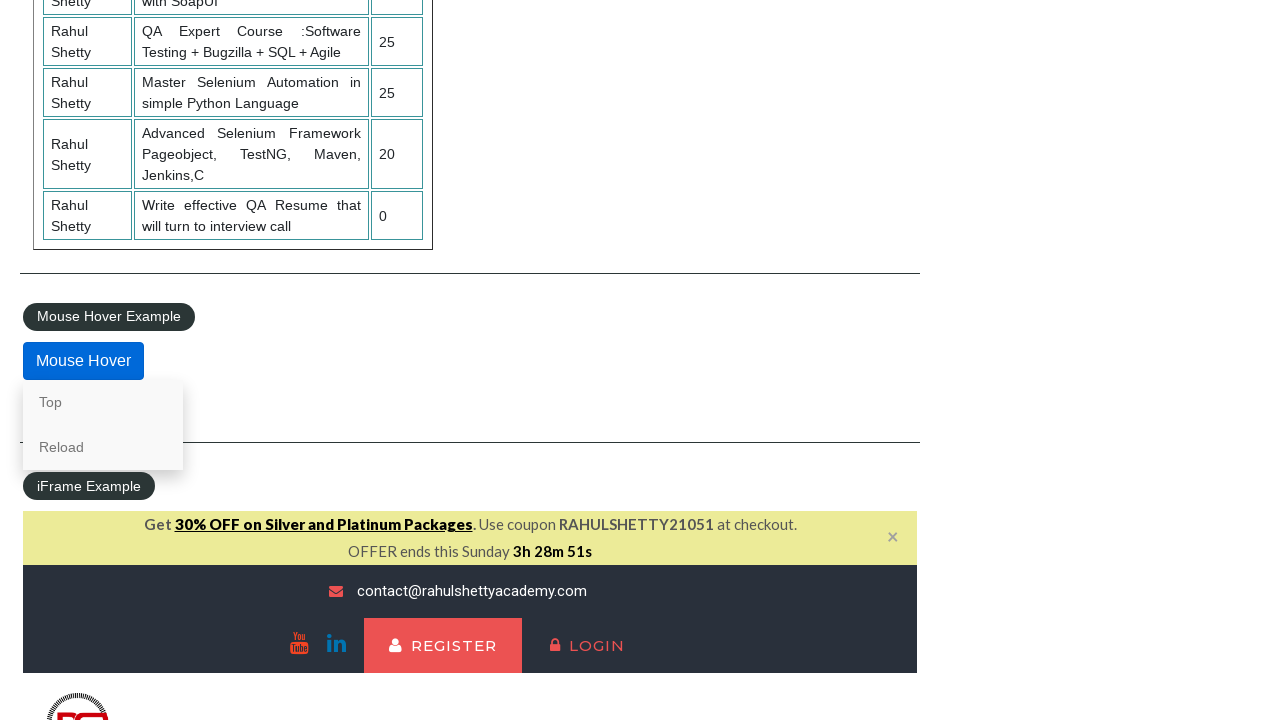

Clicked lifetime access link inside iframe at (307, 360) on #courses-iframe >> internal:control=enter-frame >> li a[href*='lifetime-access']
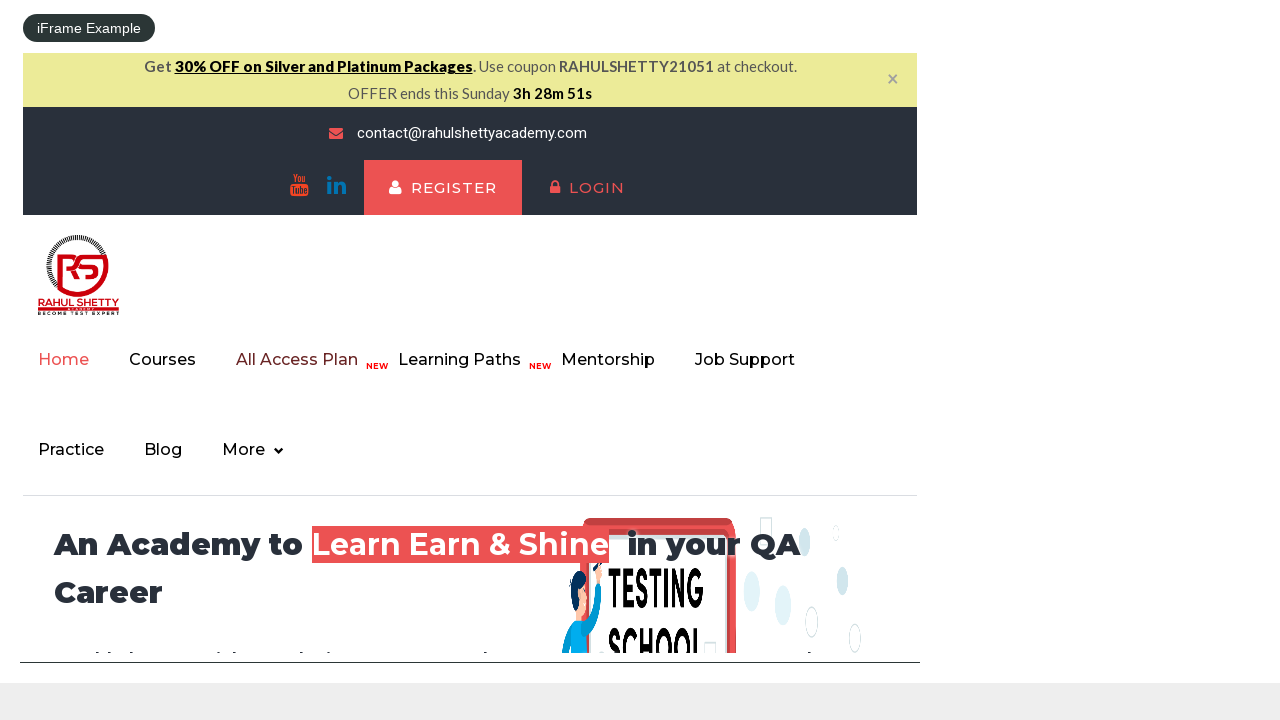

Verified that text heading element in iframe is visible
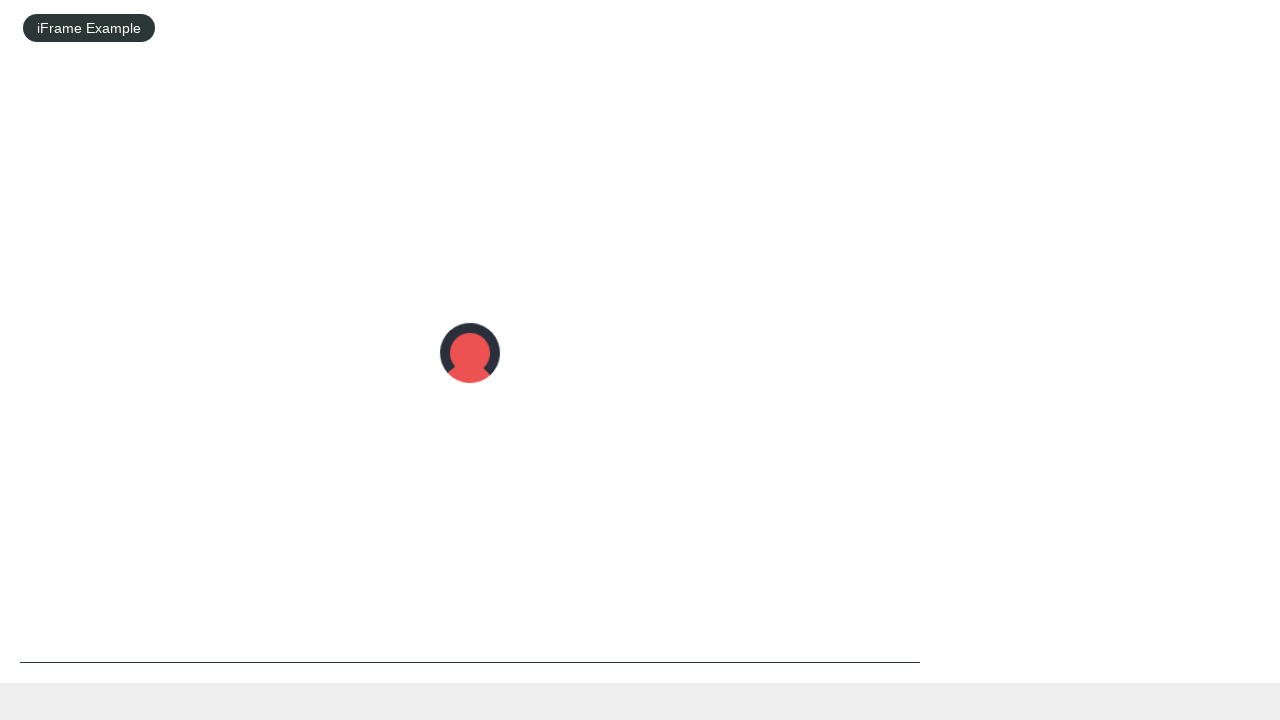

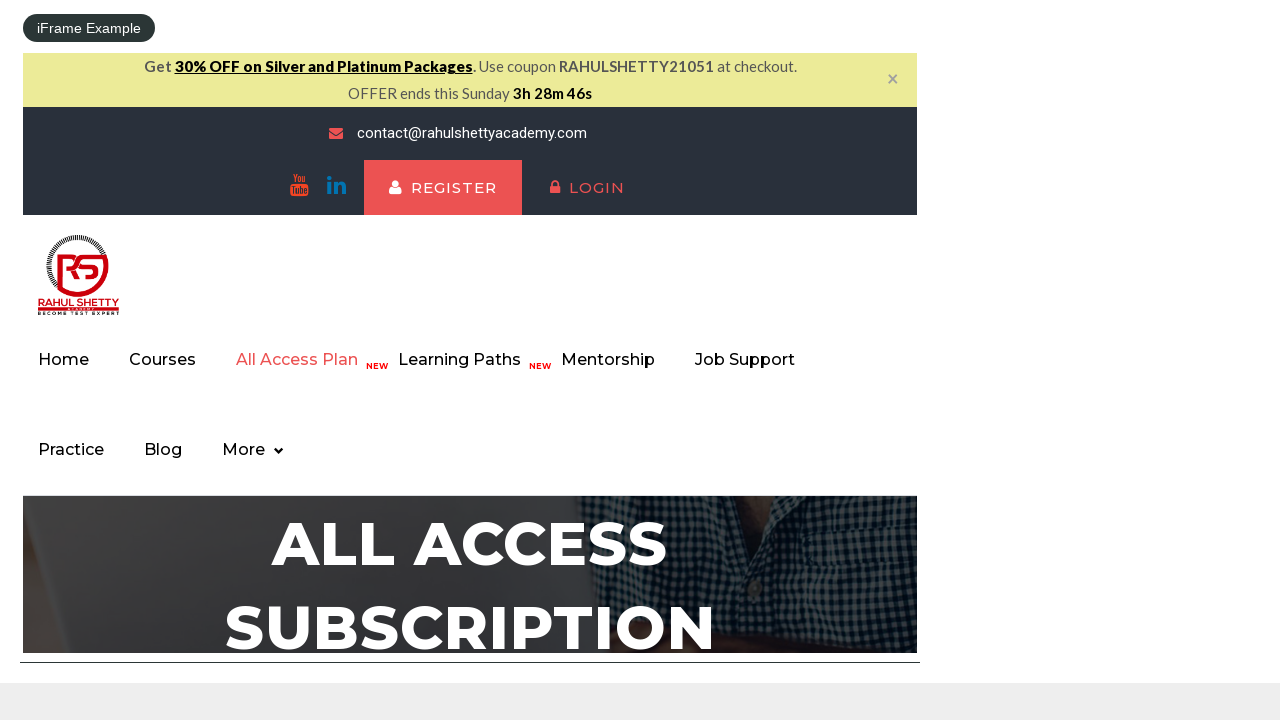